Navigates to FreeJobAlerts website, clicks on the first section element, and verifies the page title changes or remains the same after the click.

Starting URL: https://www.freejobalerts.com/

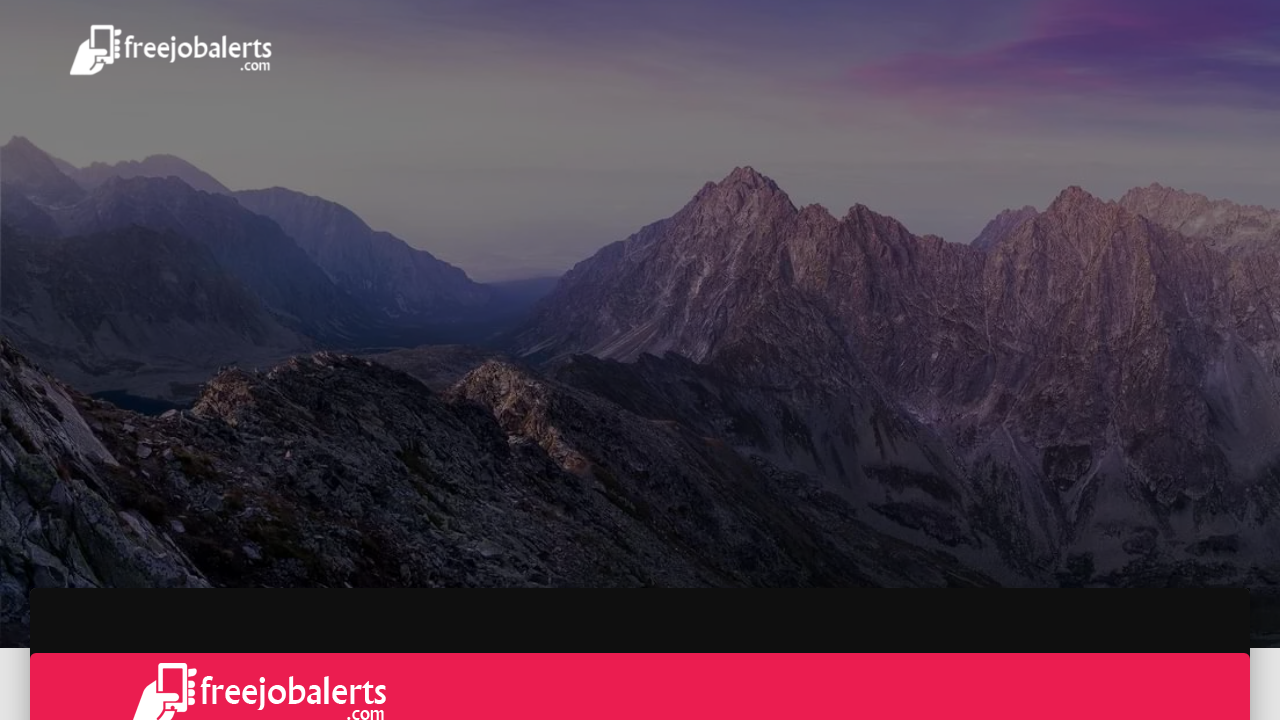

Navigated to FreeJobAlerts website
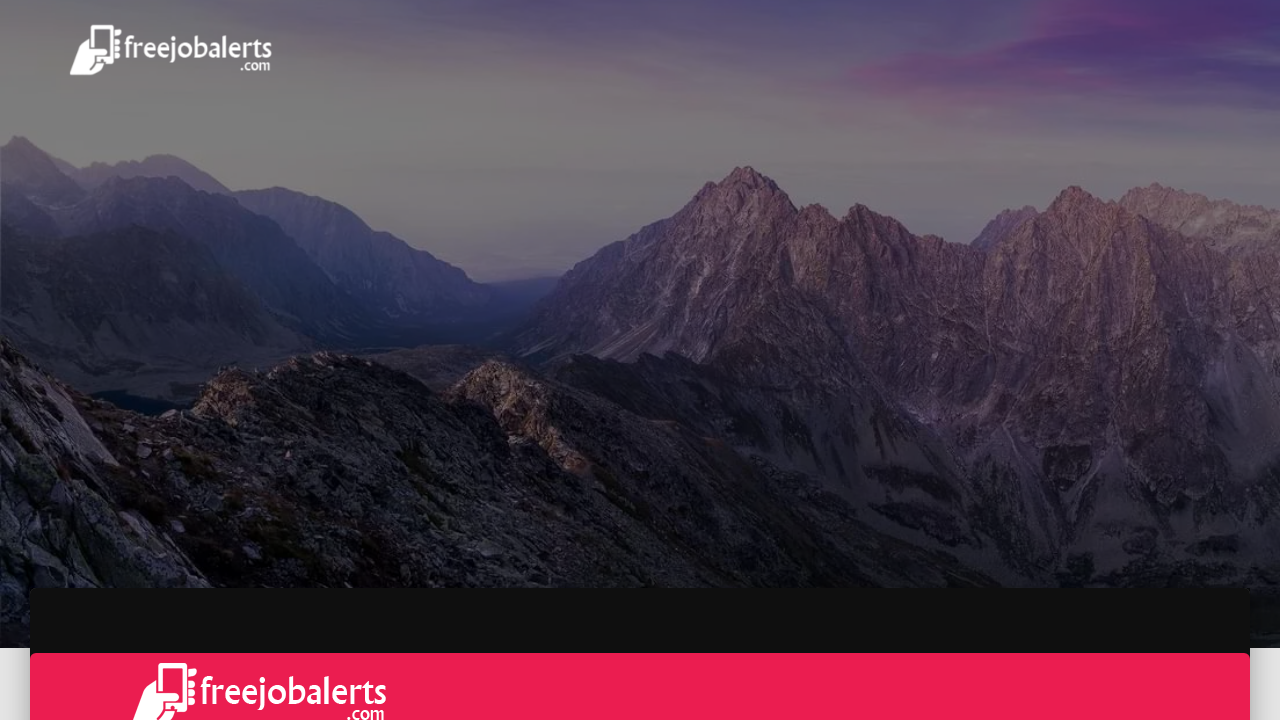

Retrieved initial page title: Free Job Alerts – Free Job Alerts
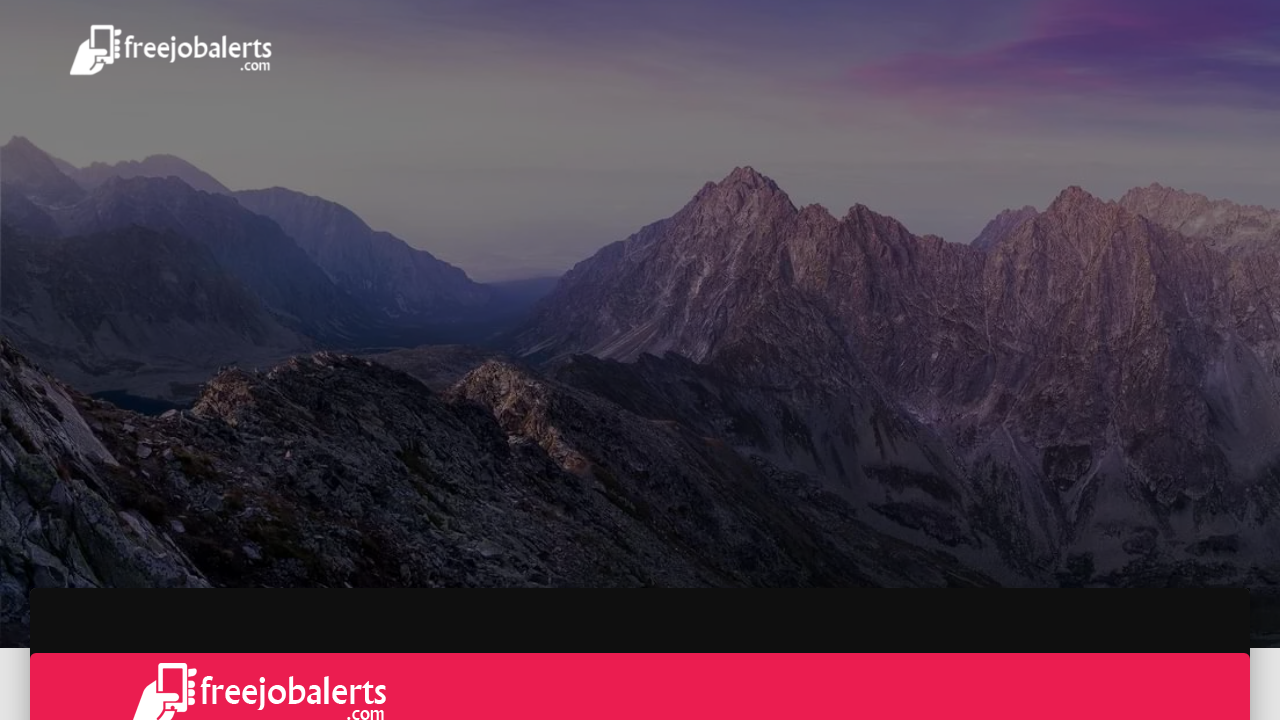

Clicked on the first section element at (640, 360) on section:first-of-type
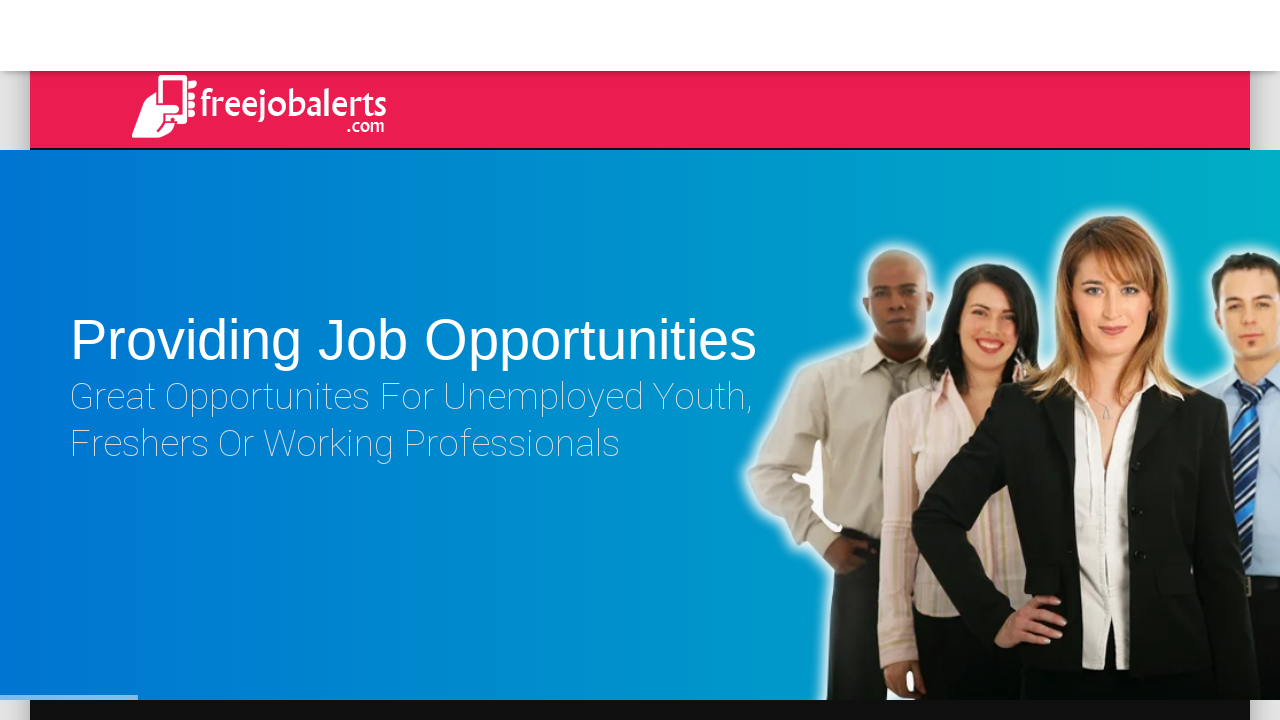

Waited for page to reach networkidle state
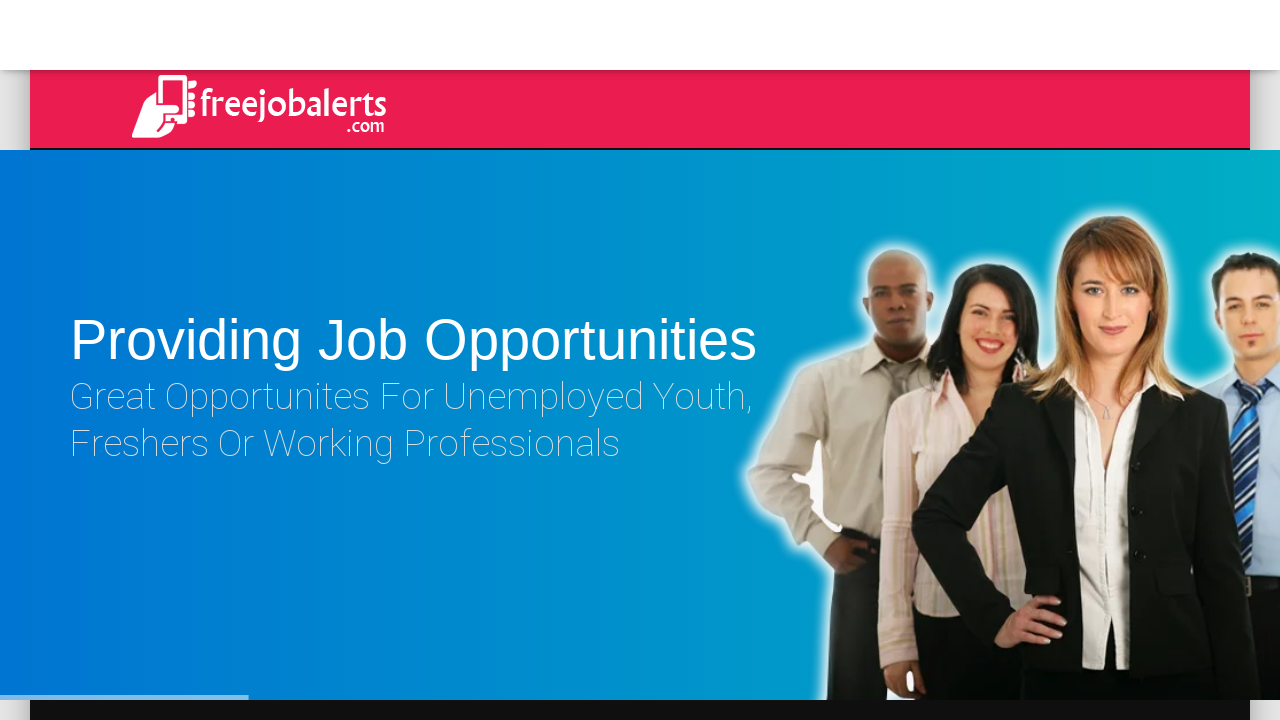

Retrieved new page title: Free Job Alerts – Free Job Alerts
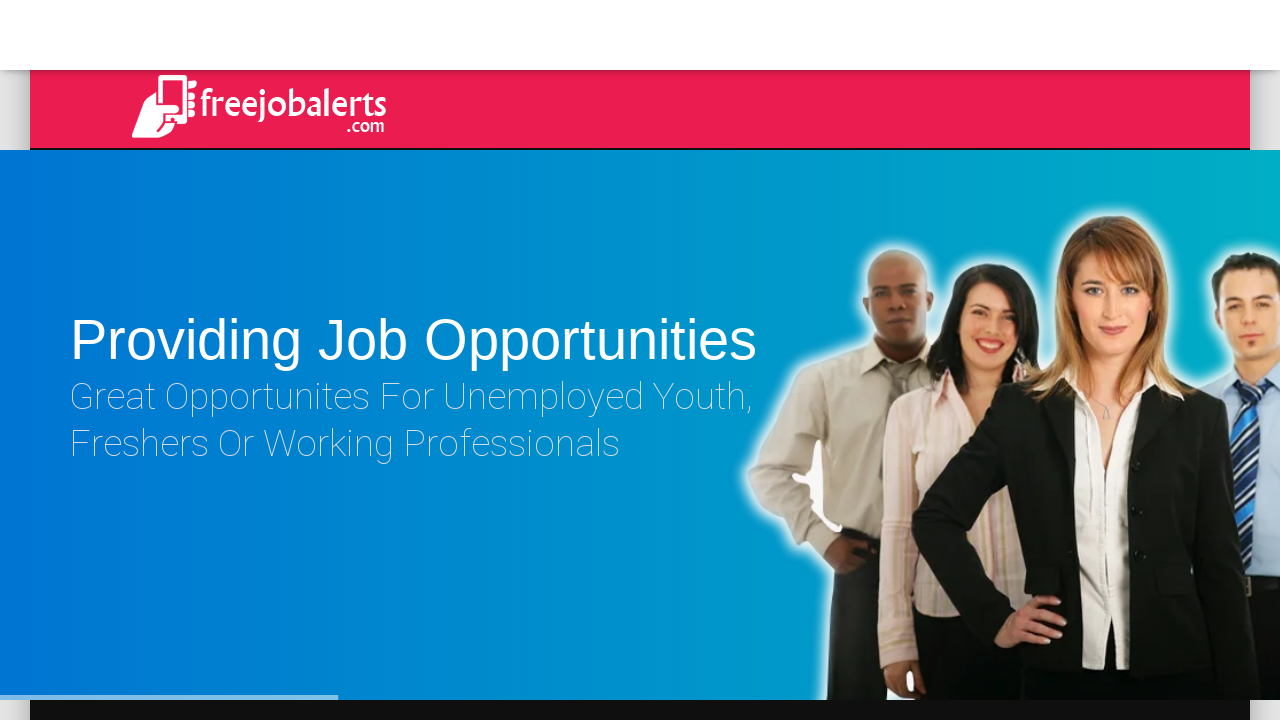

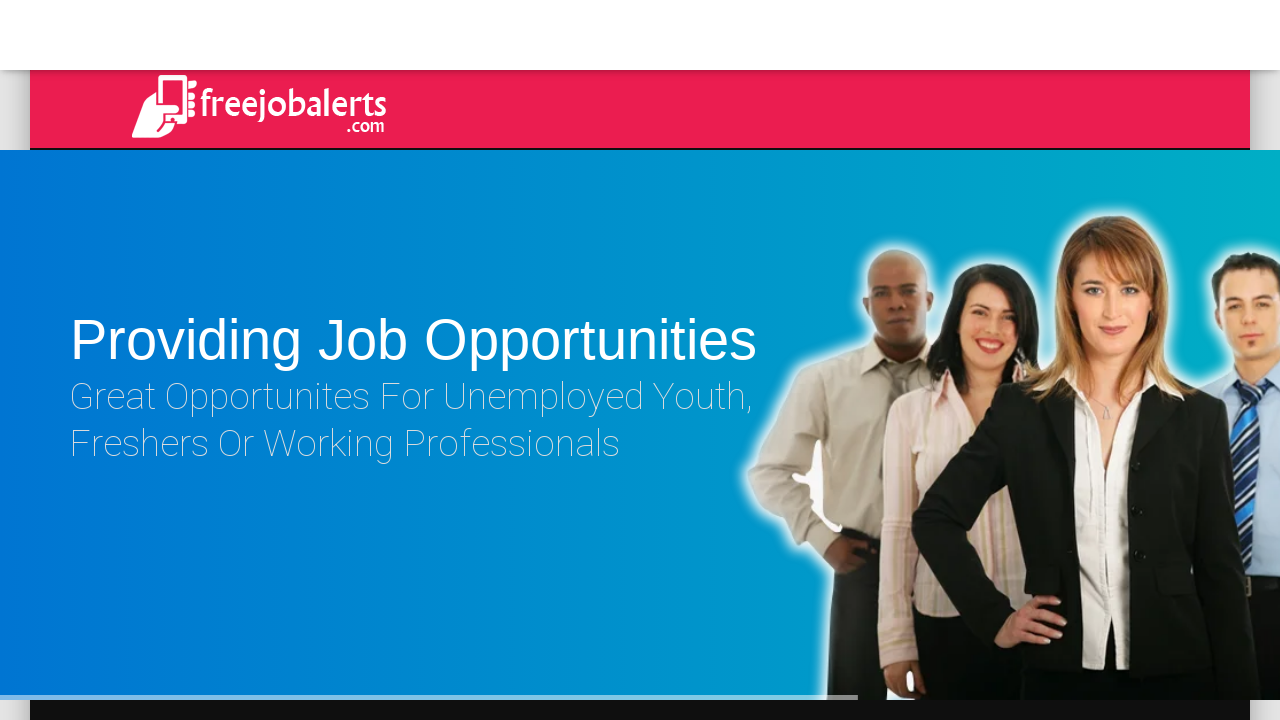